Tests that a todo item persists after page reload by adding a task, reloading the page, and verifying the task is still displayed.

Starting URL: https://demo.playwright.dev/todomvc/

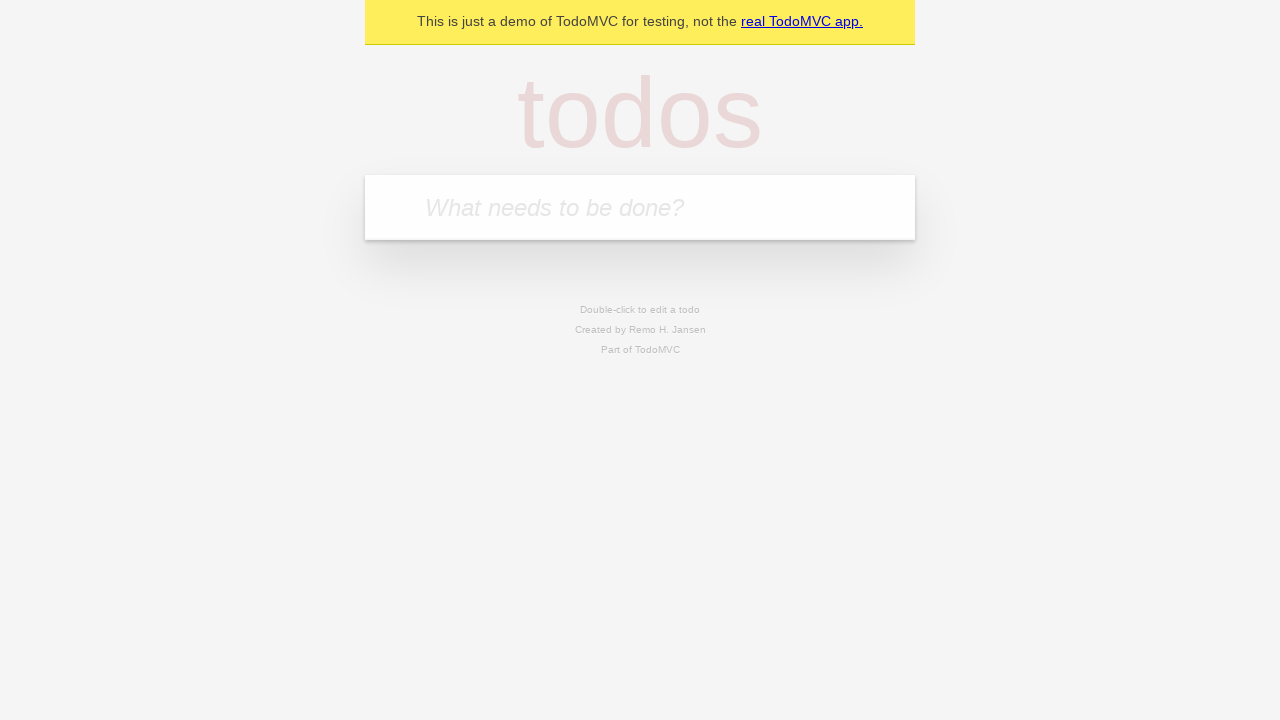

Filled todo input with 'Persistent Task' on internal:attr=[placeholder="What needs to be done?"i]
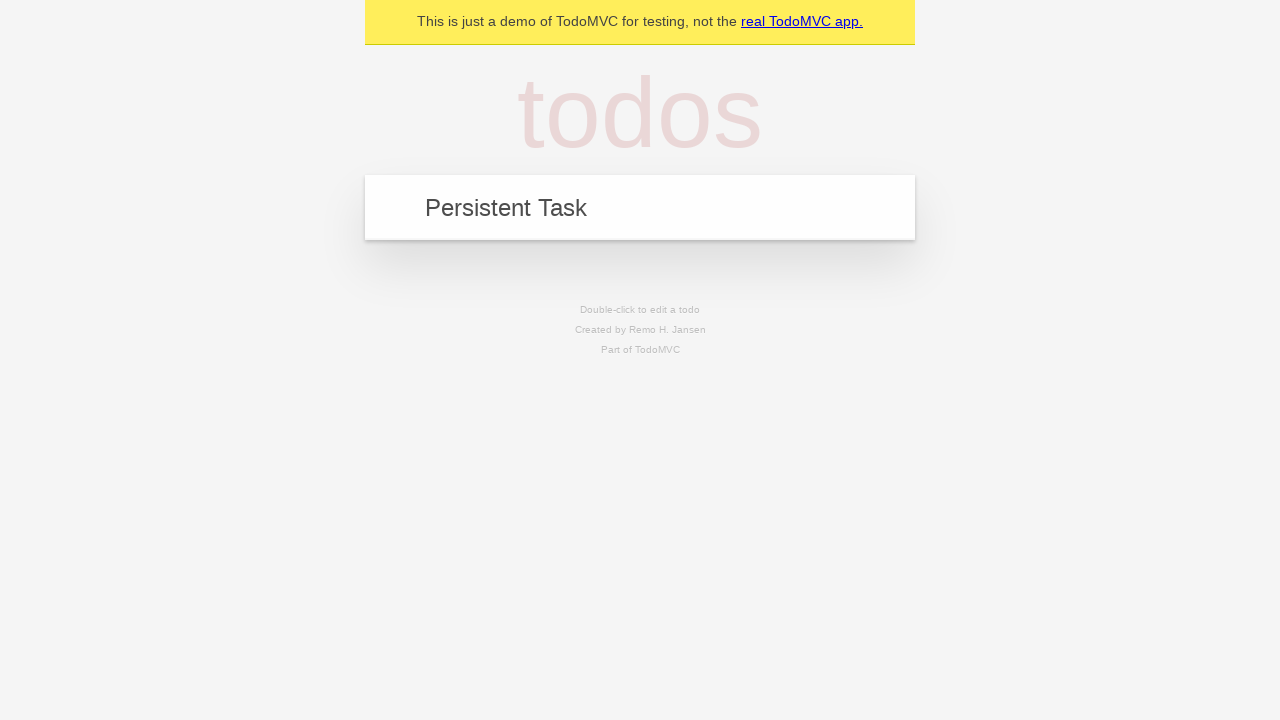

Pressed Enter to add the todo item
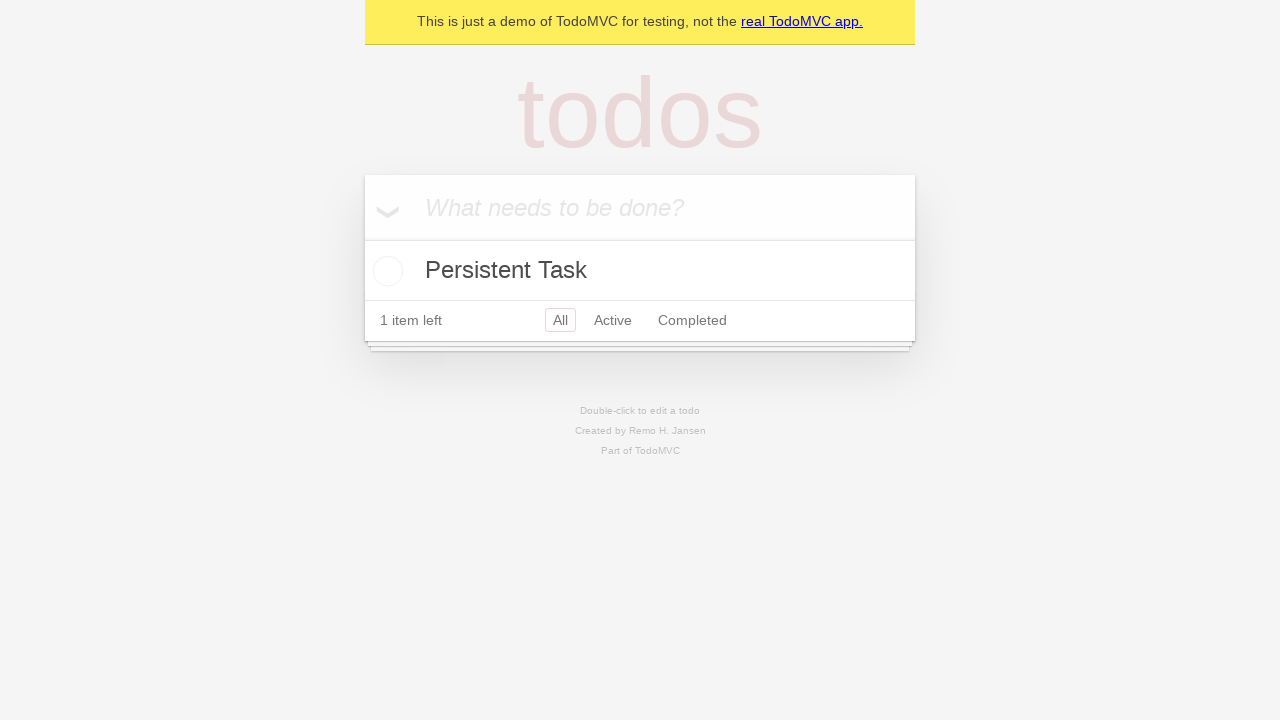

Reloaded the page
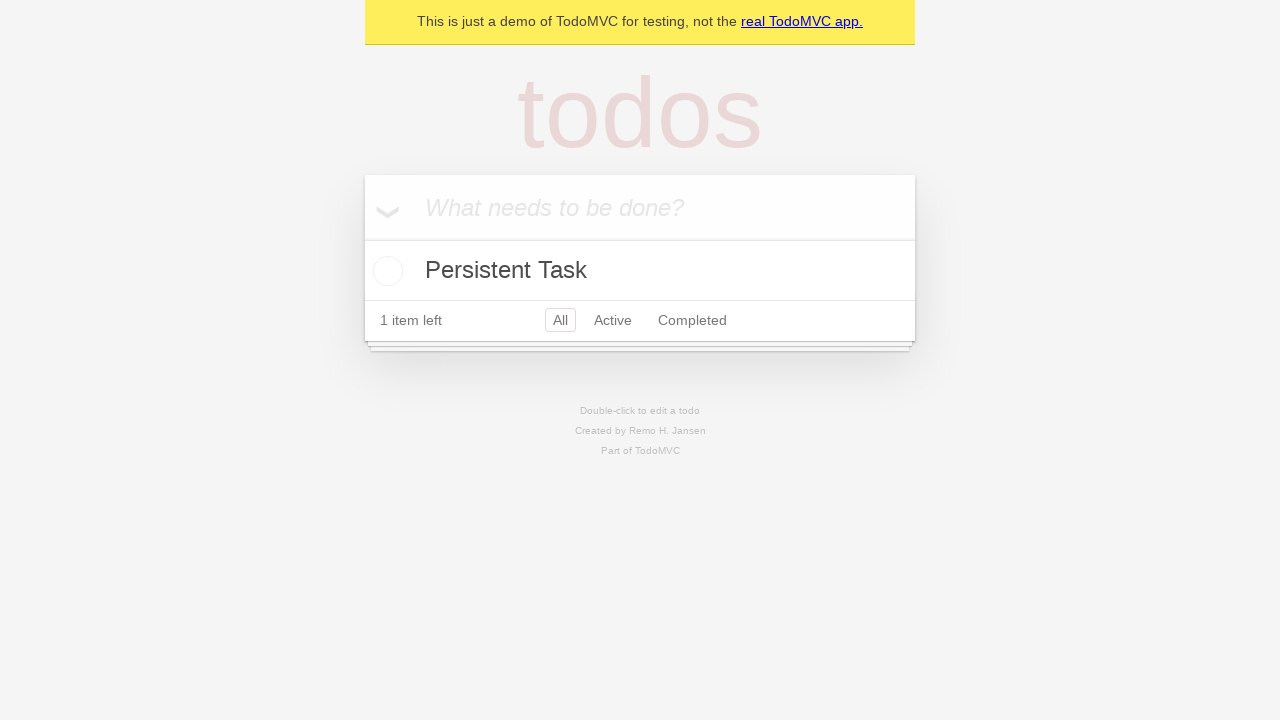

Todo item persisted after page reload and is visible
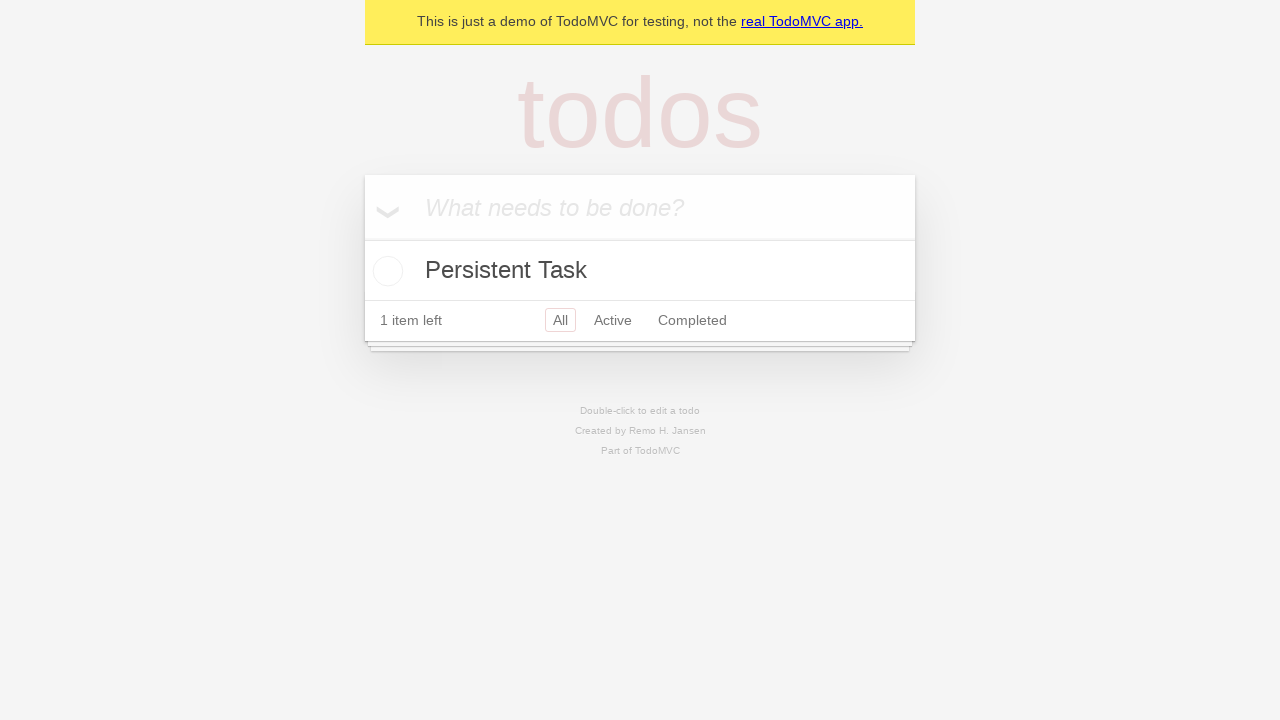

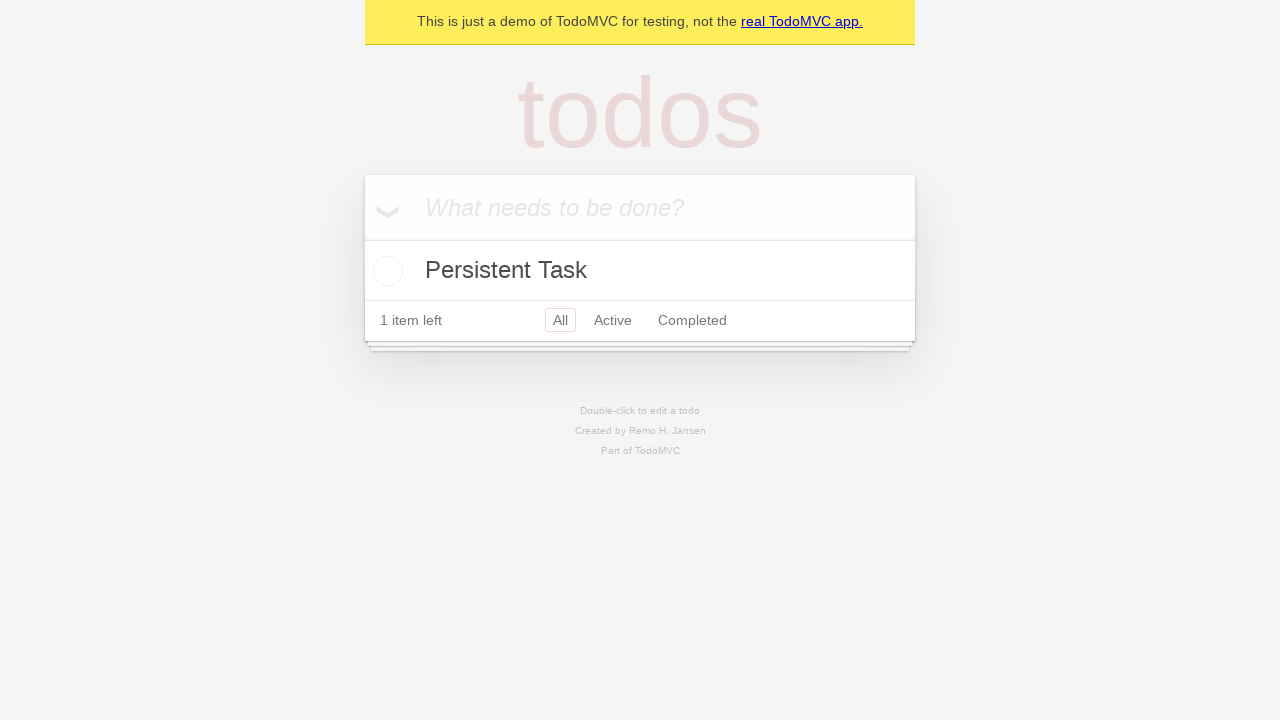